Tests reservation form validation by submitting with an empty guest name and verifying an error message is displayed.

Starting URL: http://example.selenium.jp/reserveApp_Renewal/index.html

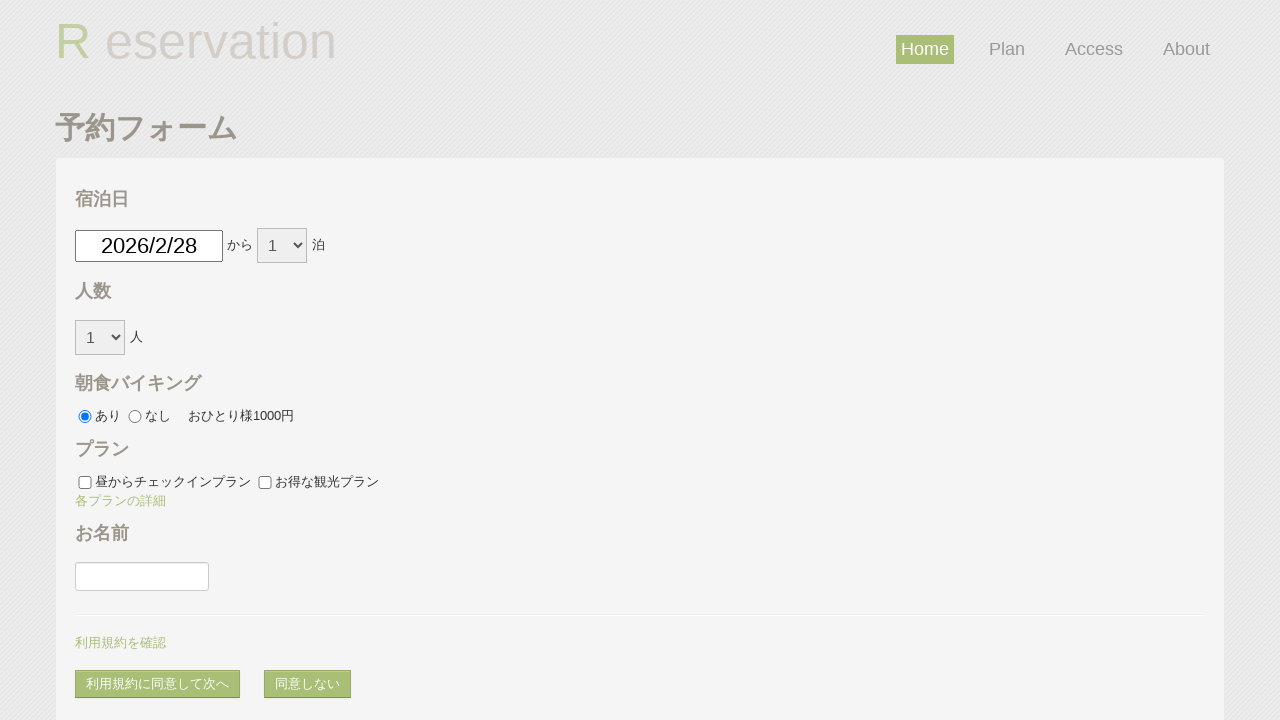

Filled reservation date with tomorrow's date on #datePick
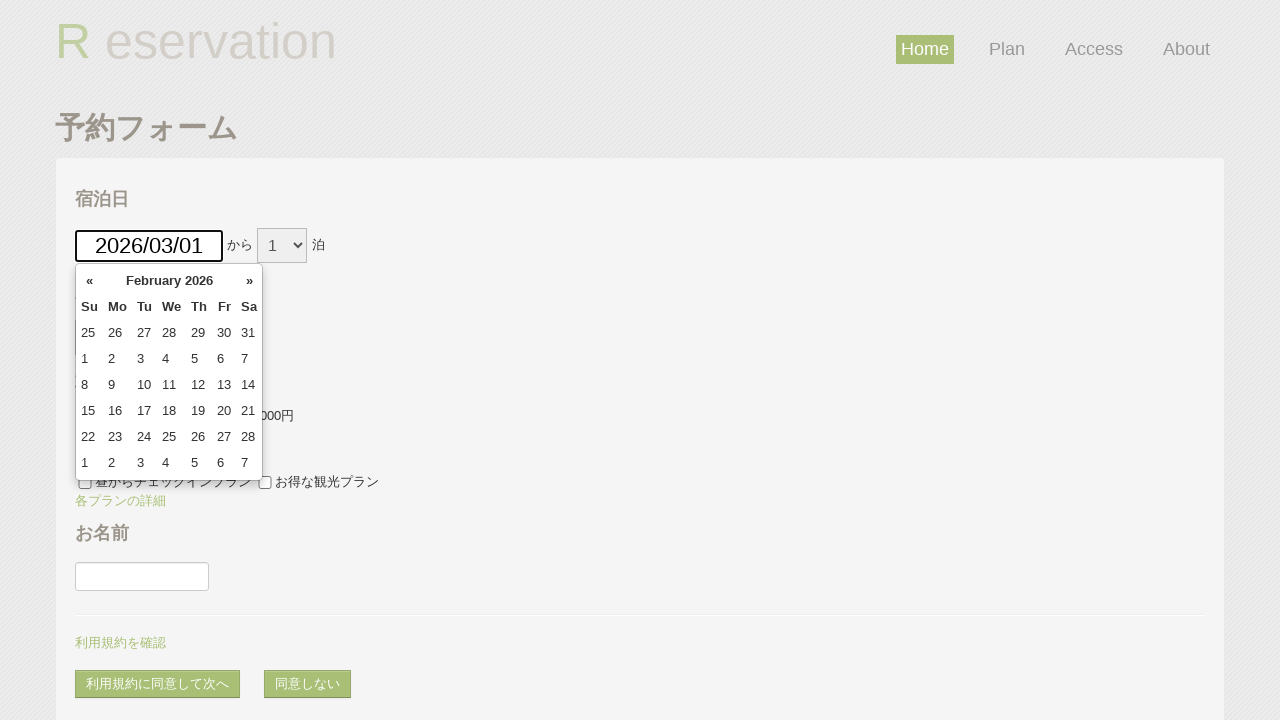

Closed datepicker by clicking body at (640, 360) on body
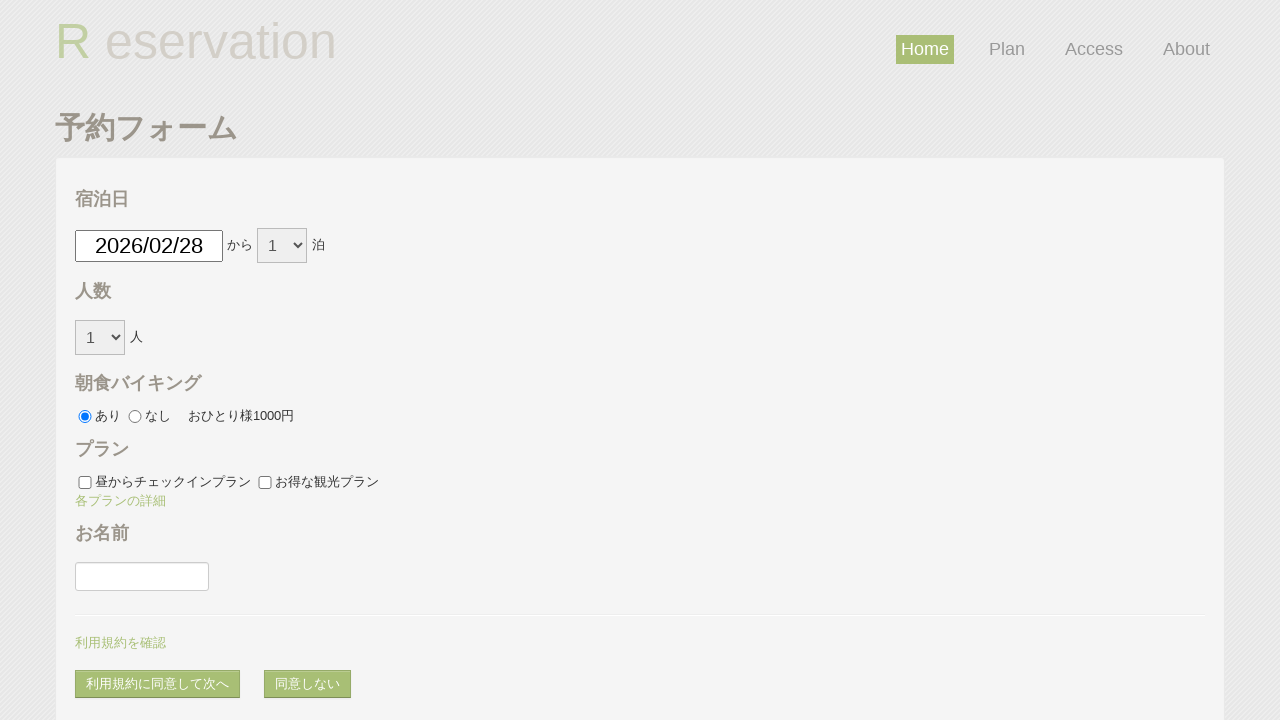

Selected 1 night reservation term on #reserve_term
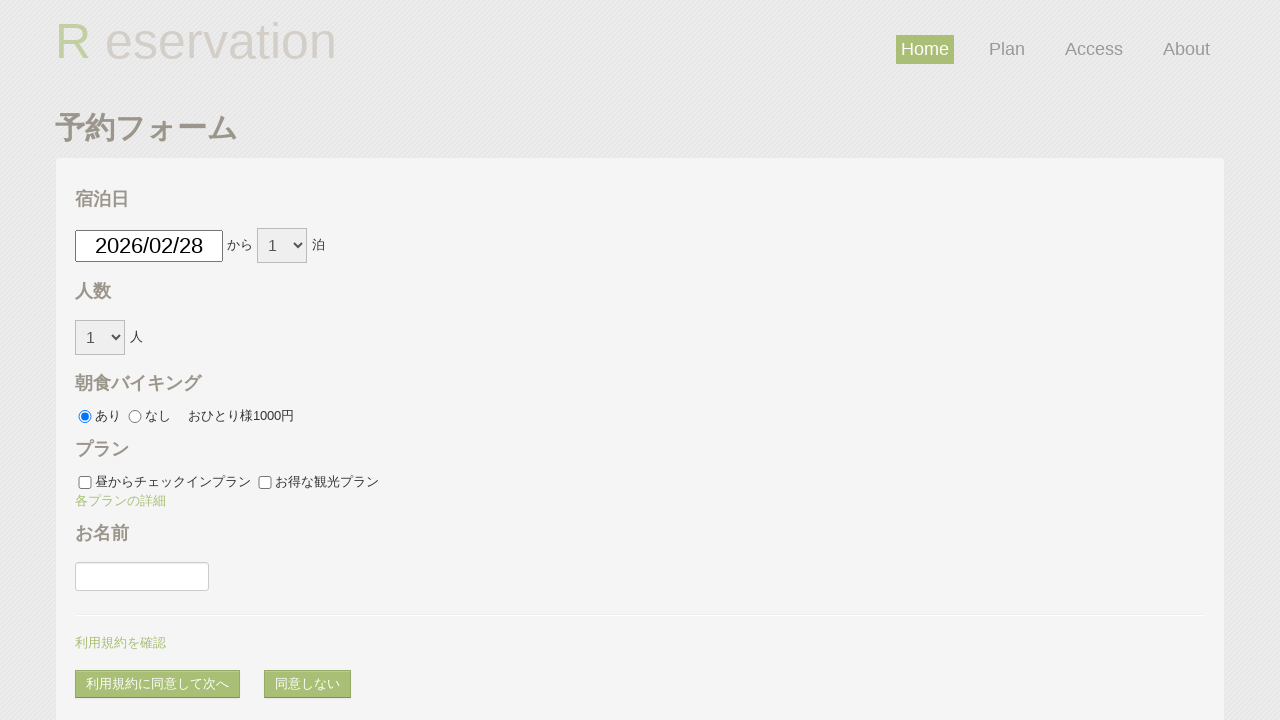

Selected 1 person headcount on #headcount
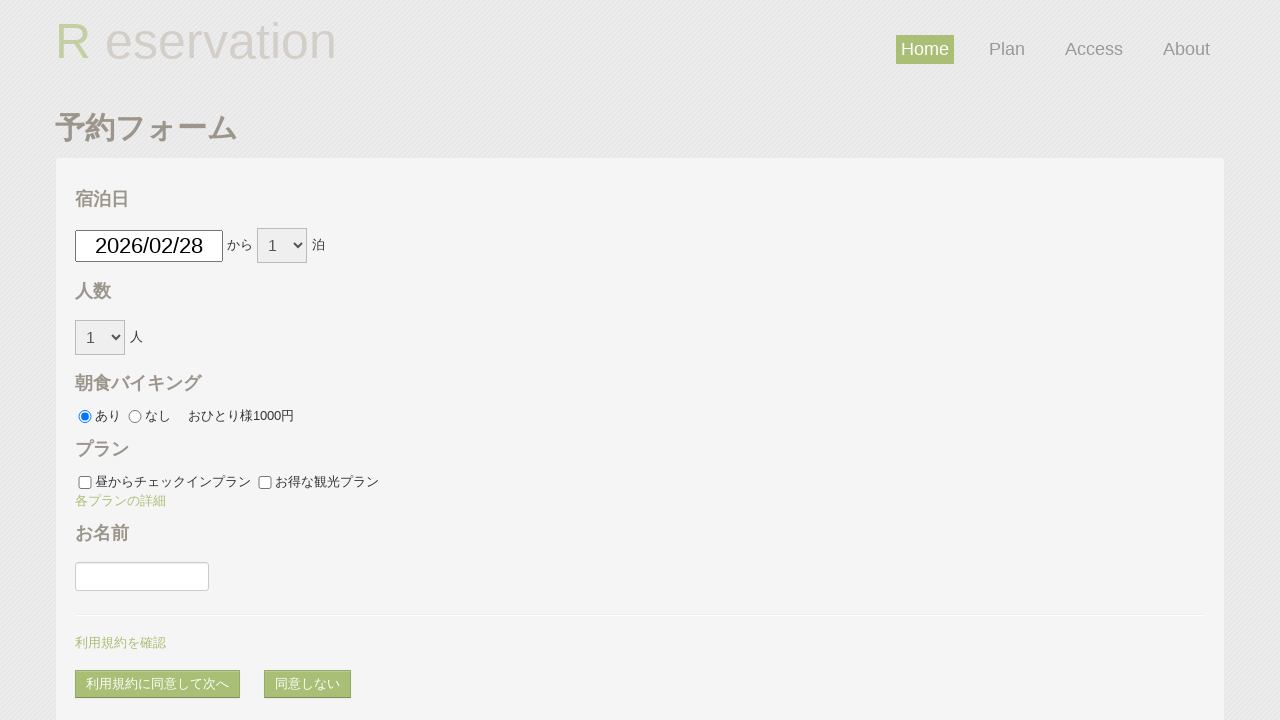

Selected breakfast option at (85, 417) on #breakfast_on
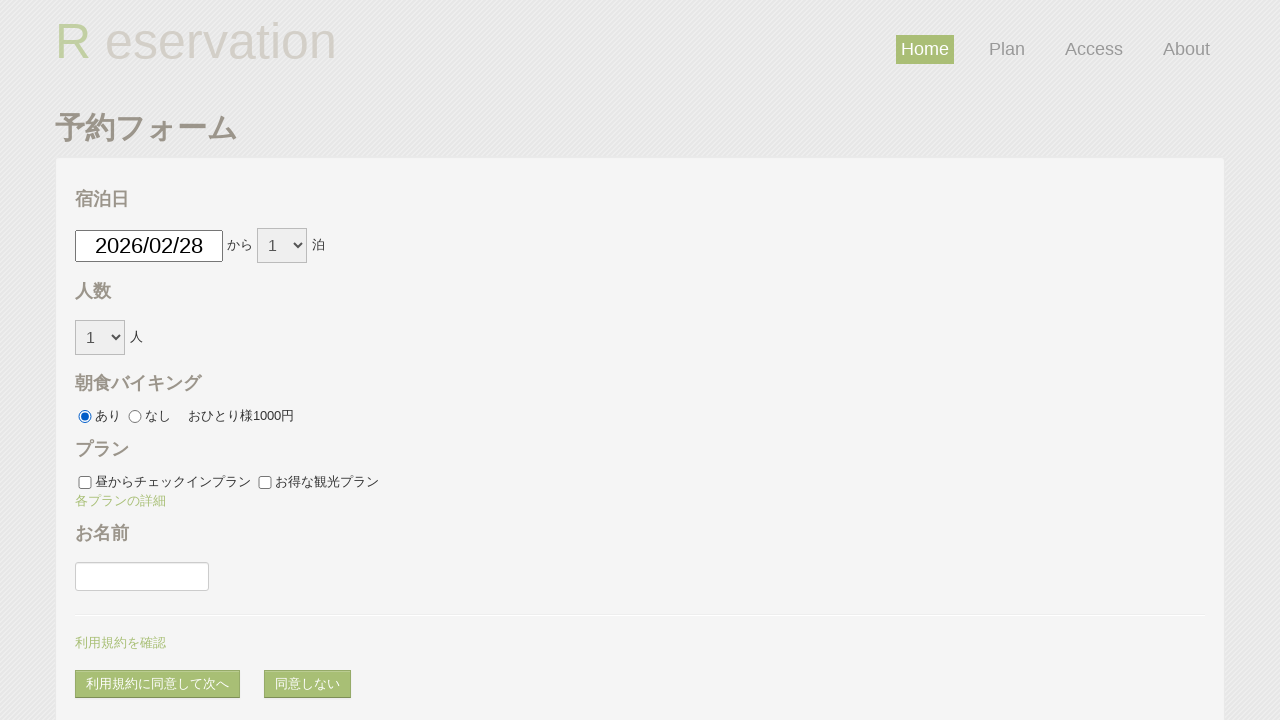

Checked plan A at (85, 483) on #plan_a
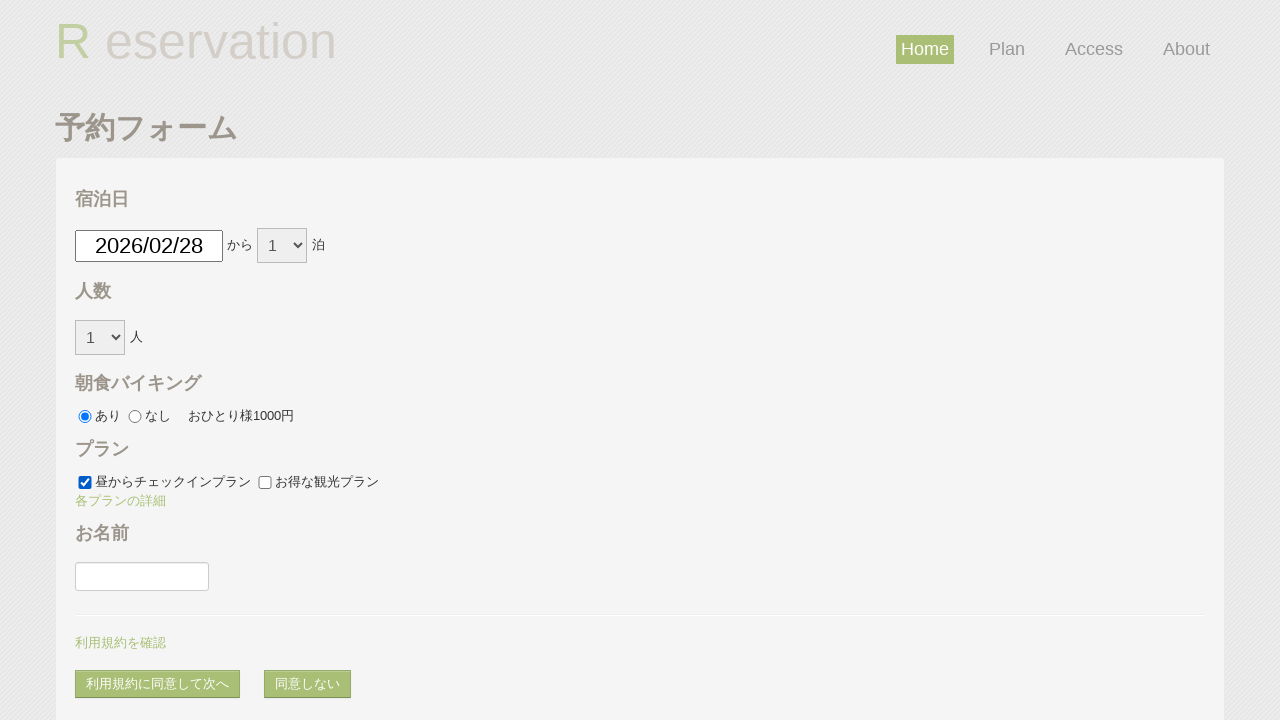

Checked plan B at (265, 483) on #plan_b
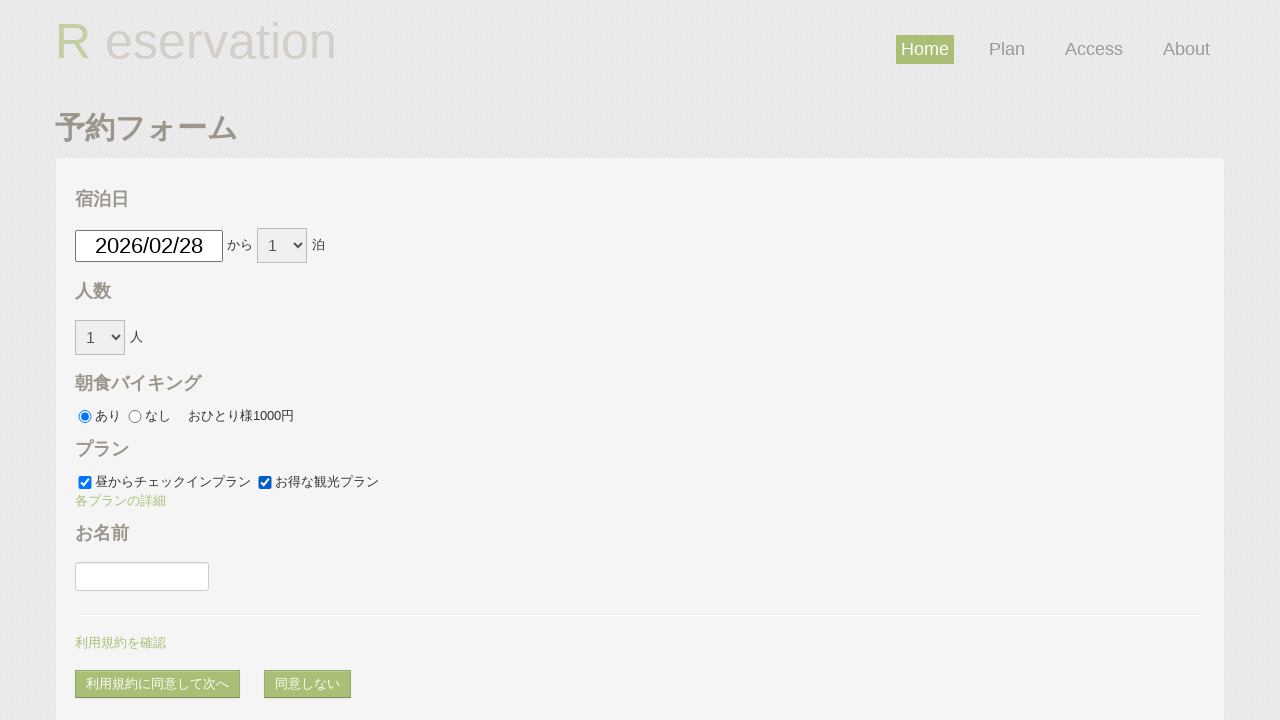

Guest name field left empty intentionally
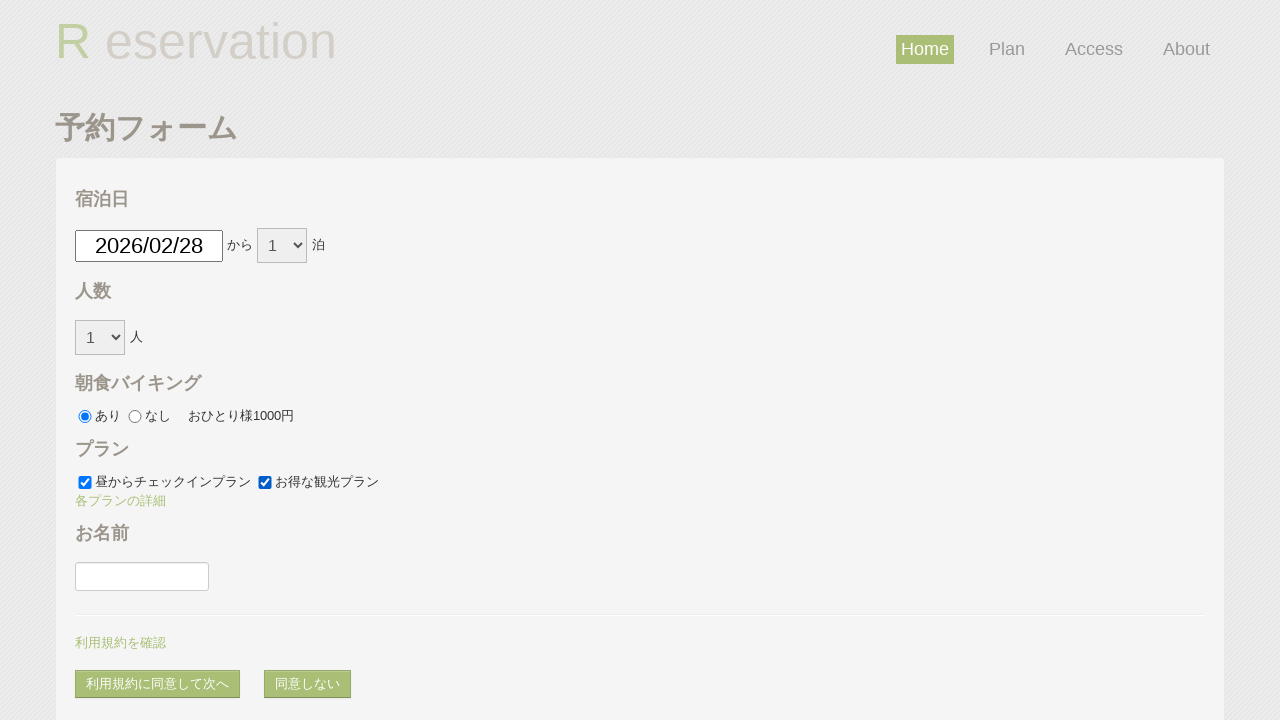

Clicked agree and proceed button to submit form with empty guest name at (158, 684) on #agree_and_goto_next
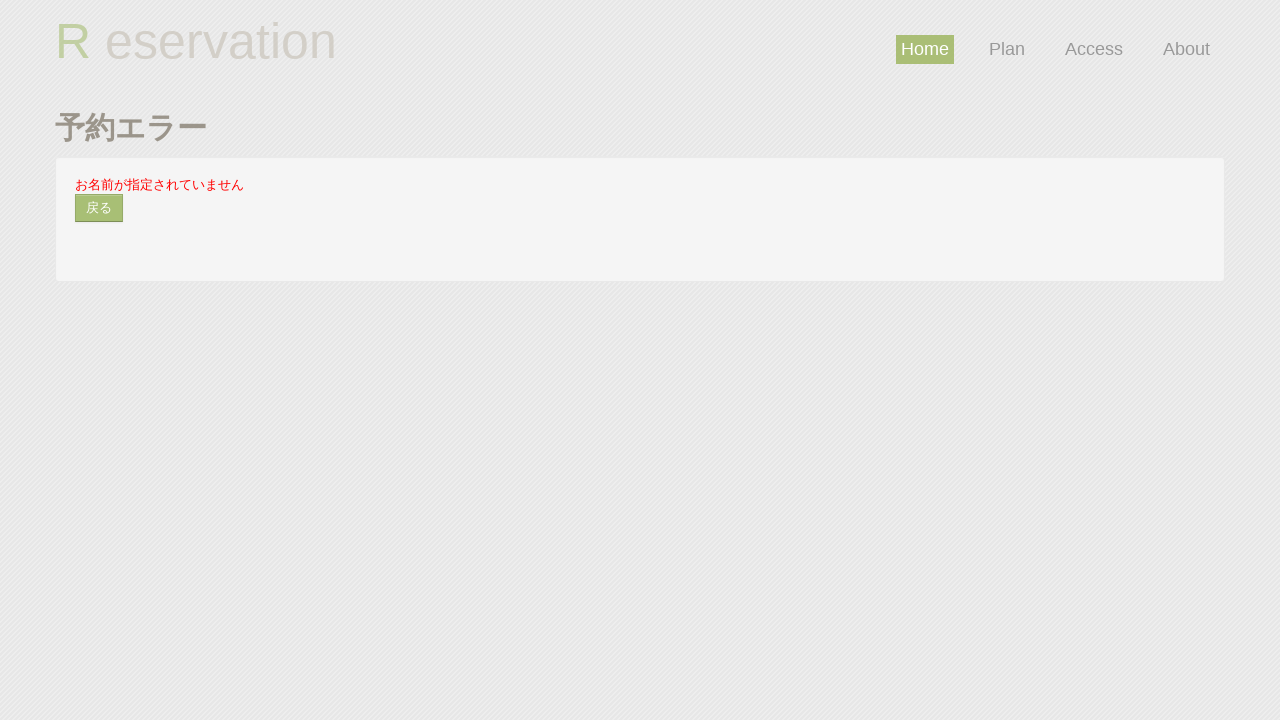

Error validation message displayed for blank guest name
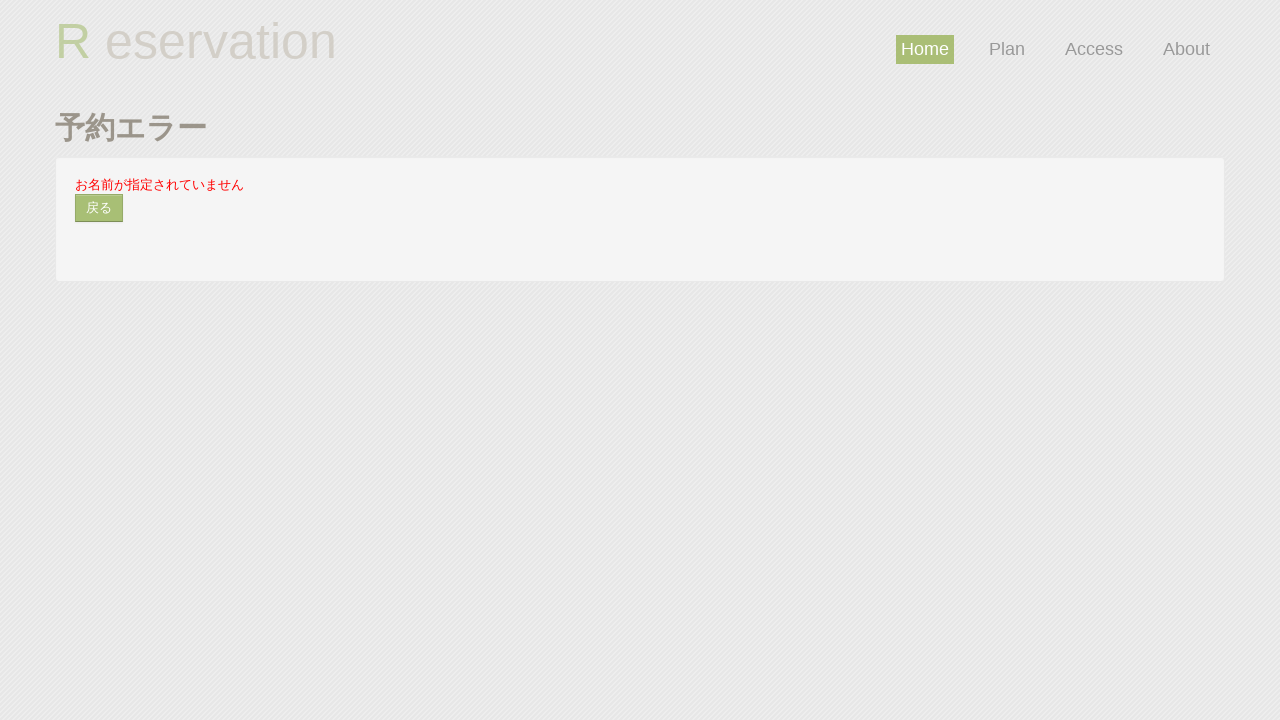

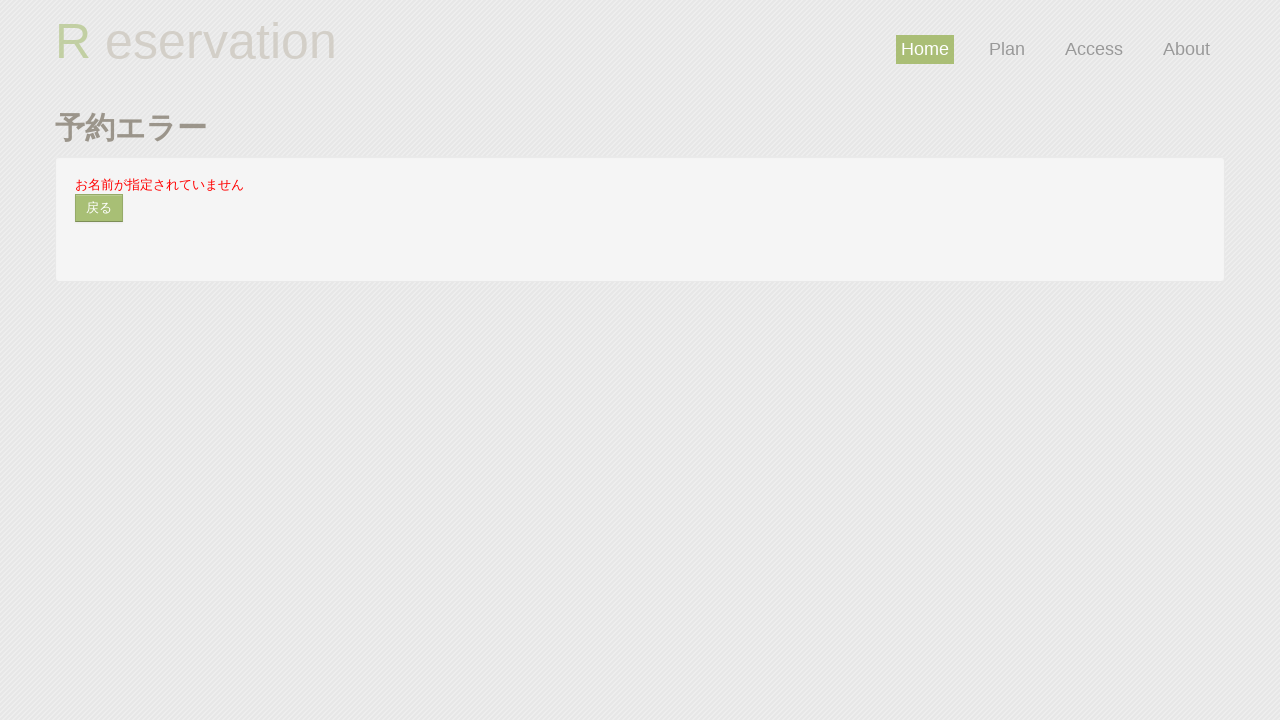